Tests mouse hover functionality by hovering over a button to reveal hidden links and clicking one of them

Starting URL: https://rahulshettyacademy.com/AutomationPractice/

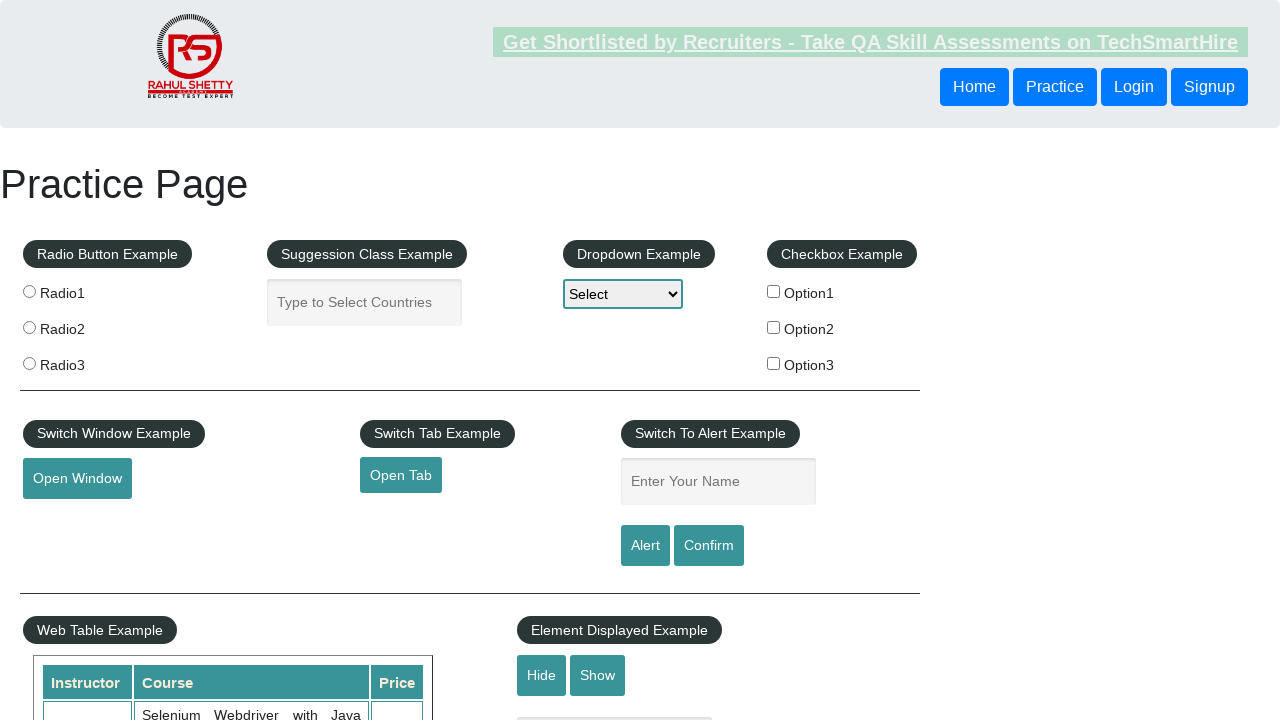

Hovered over Mouse Hover button to reveal hidden links at (83, 361) on internal:role=button[name="Mouse Hover"i]
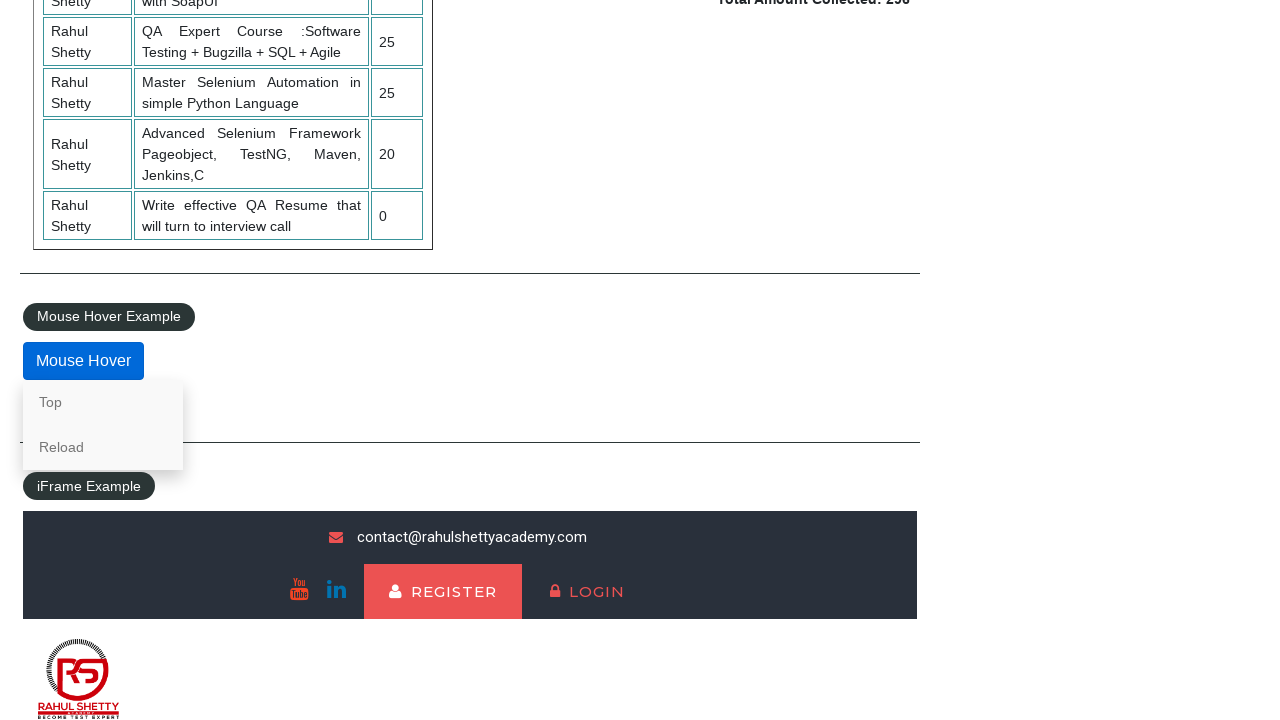

Clicked the Top link that appeared on hover at (103, 402) on internal:role=link[name="Top"i]
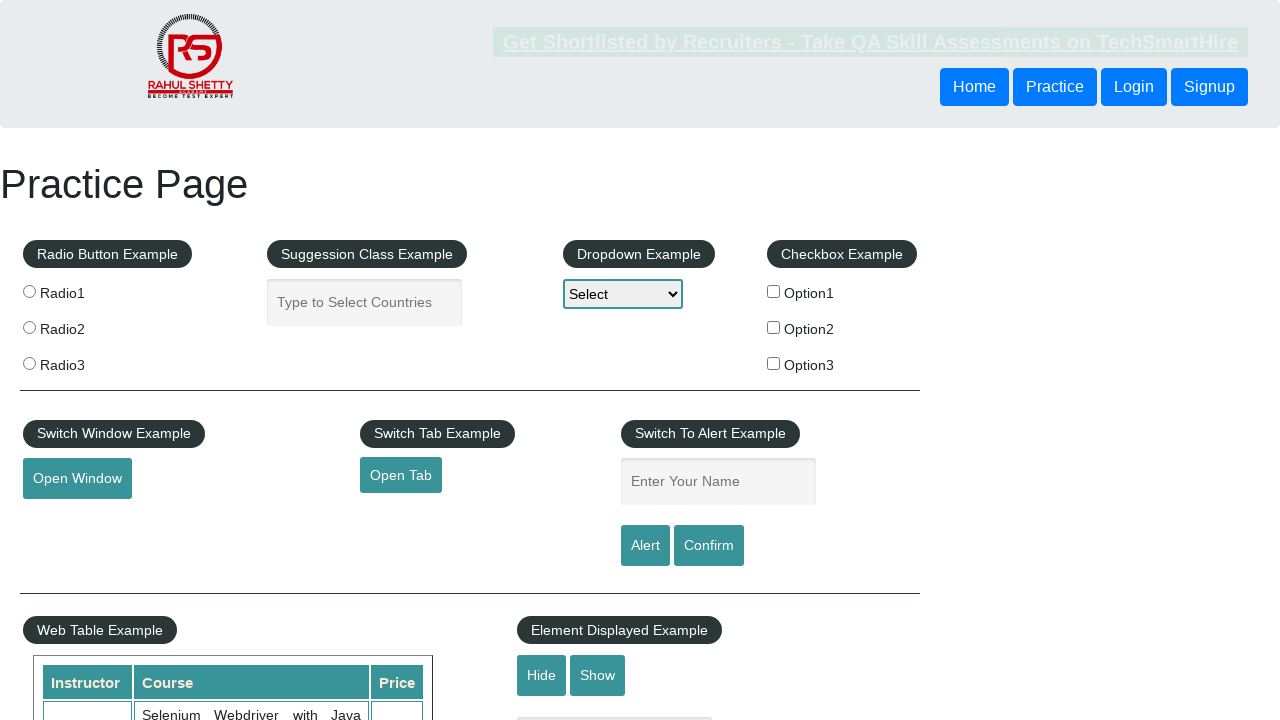

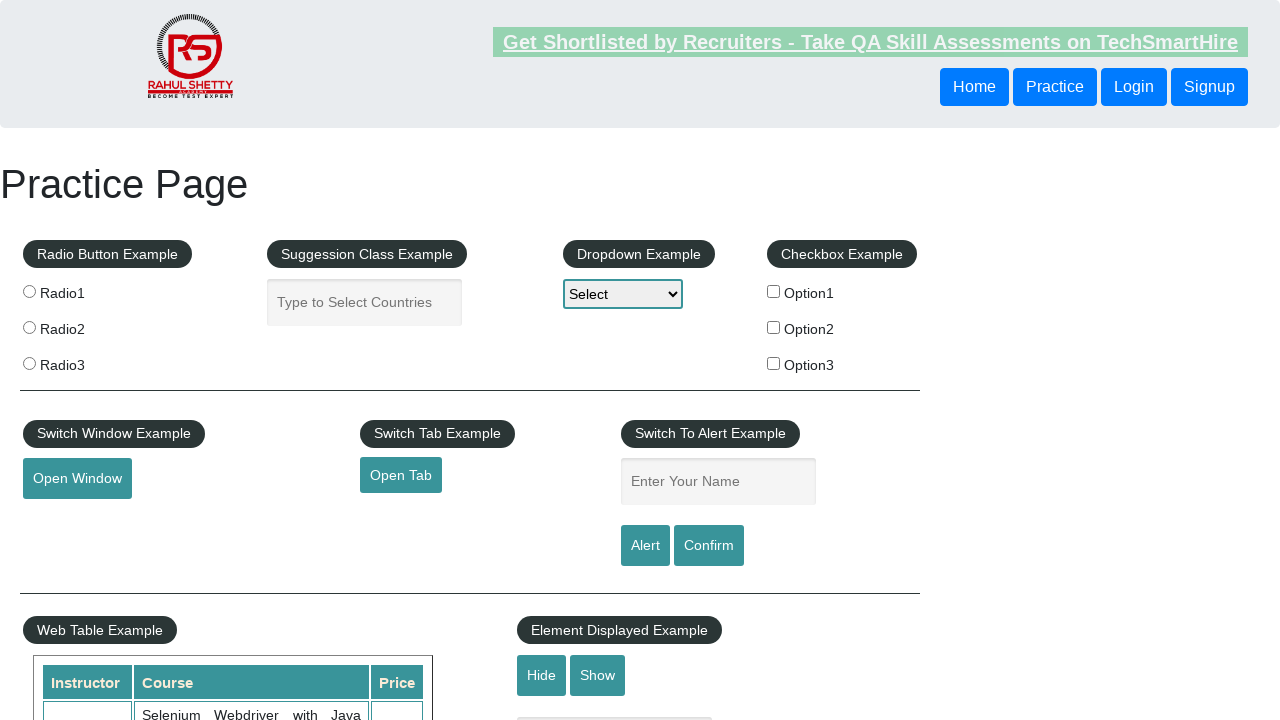